Tests the student registration form by filling out personal information fields including name, email, gender, mobile number, date of birth, subjects, hobbies, address, and state/city selection, then submits the form.

Starting URL: https://demoqa.com/automation-practice-form

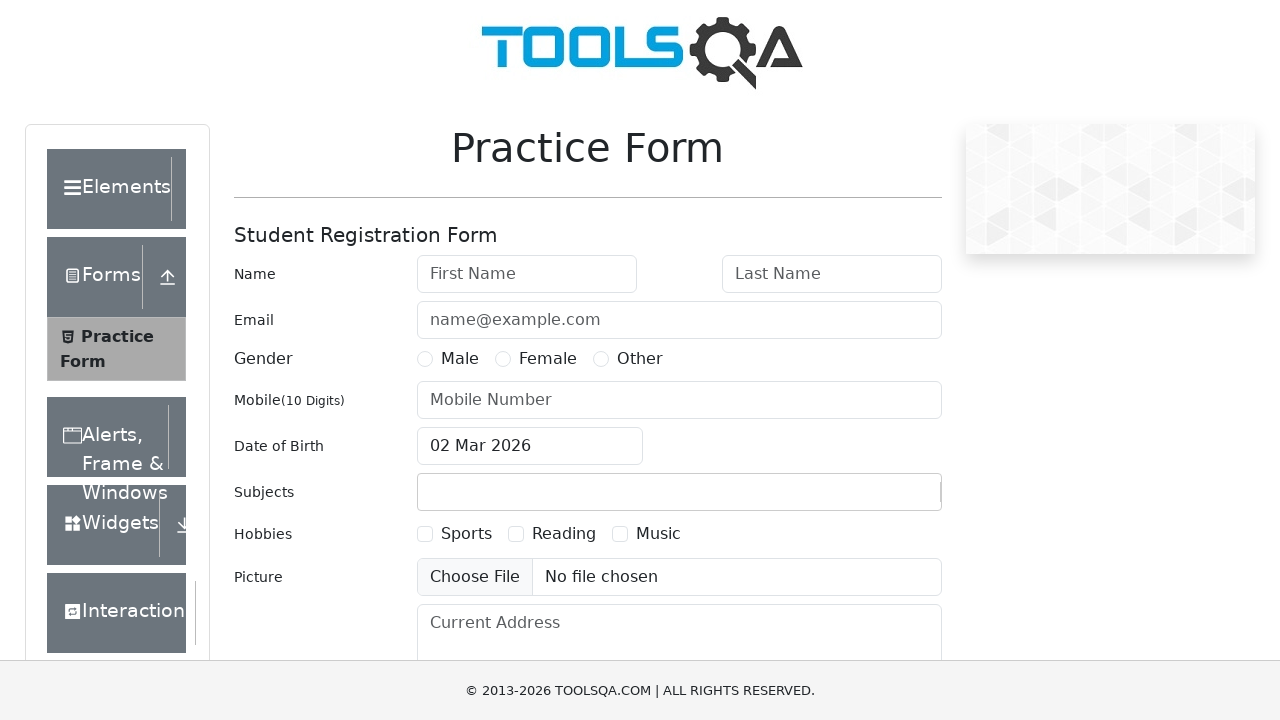

Filled first name field with 'Michael' on #firstName
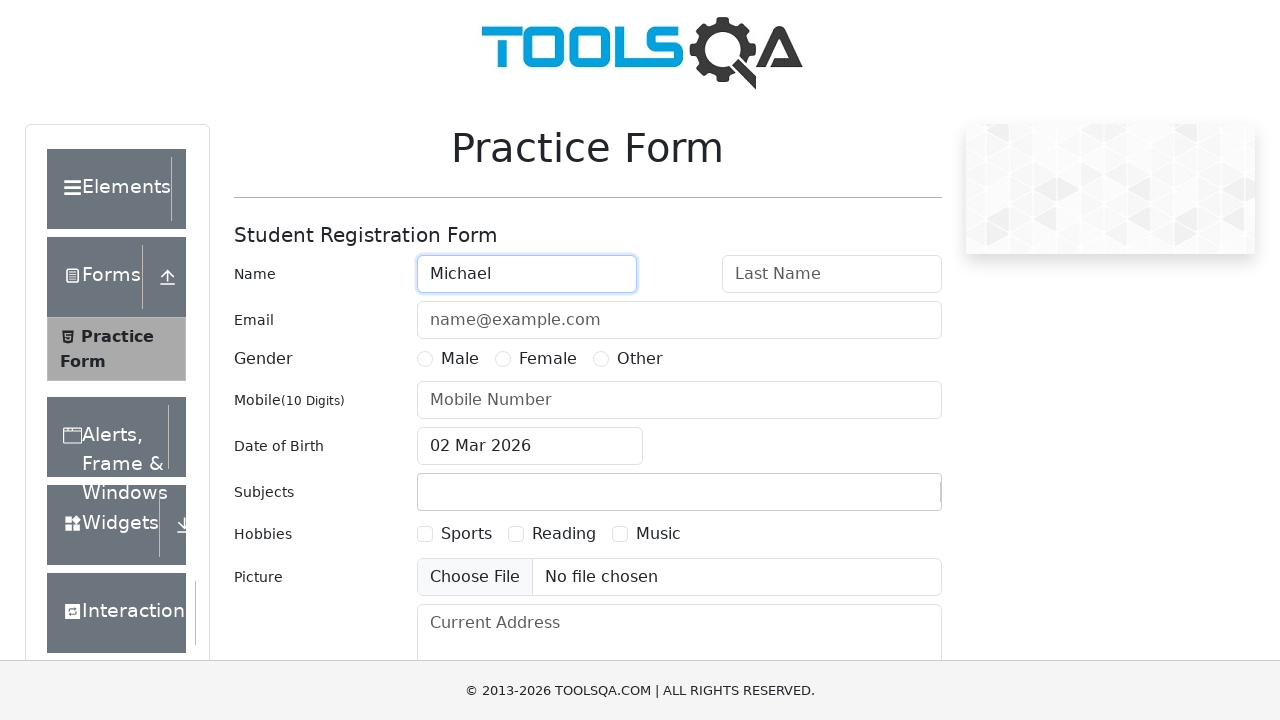

Filled last name field with 'Johnson' on #lastName
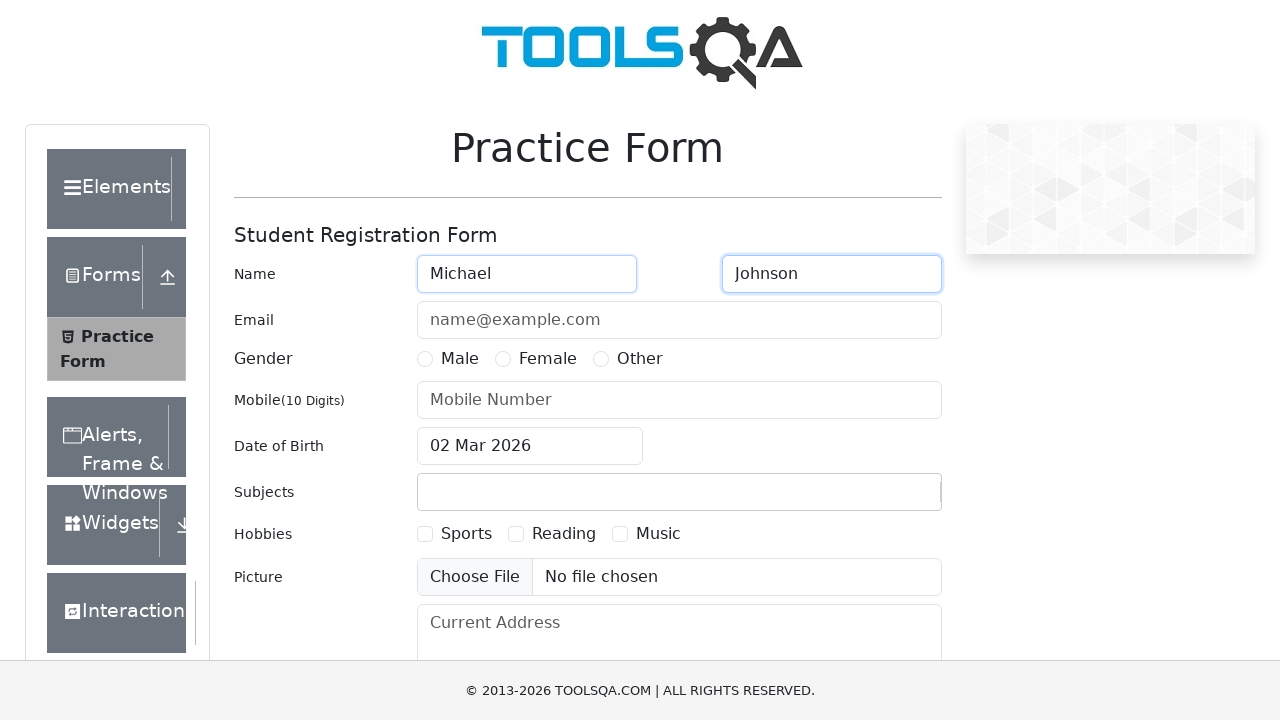

Filled email field with 'michael.johnson@testmail.com' on #userEmail
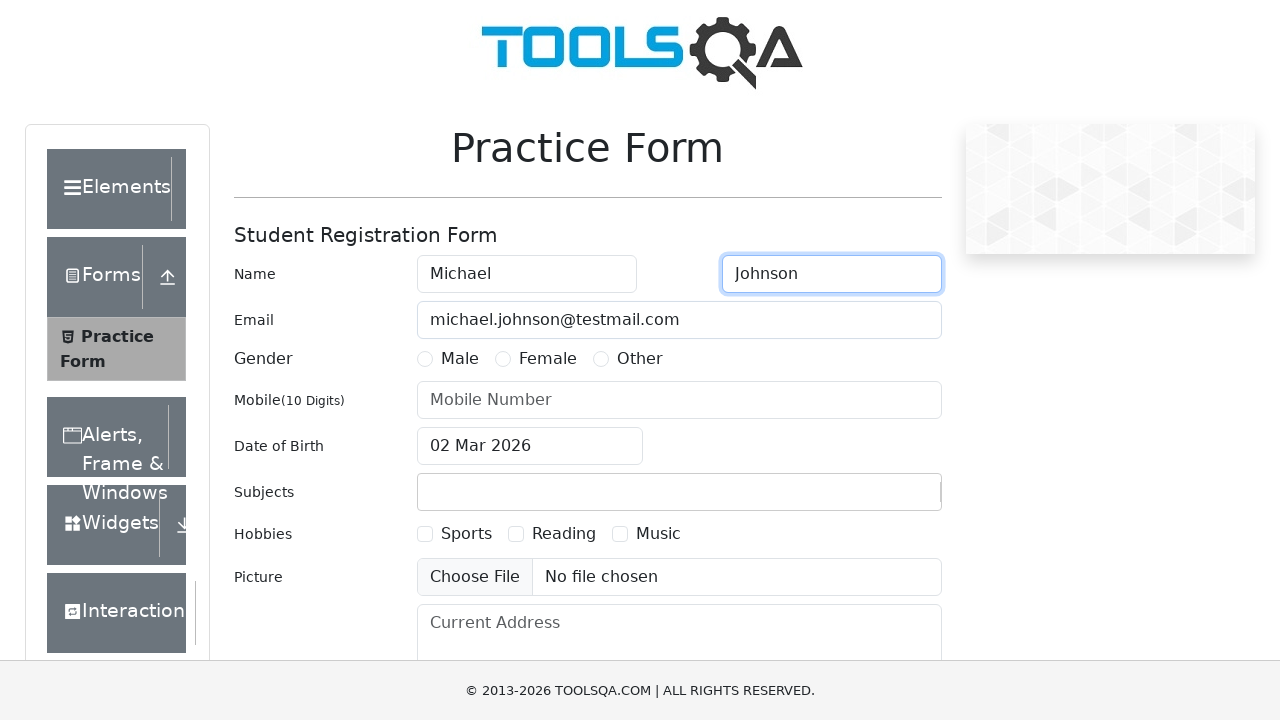

Selected Male gender option at (460, 359) on label[for='gender-radio-1']
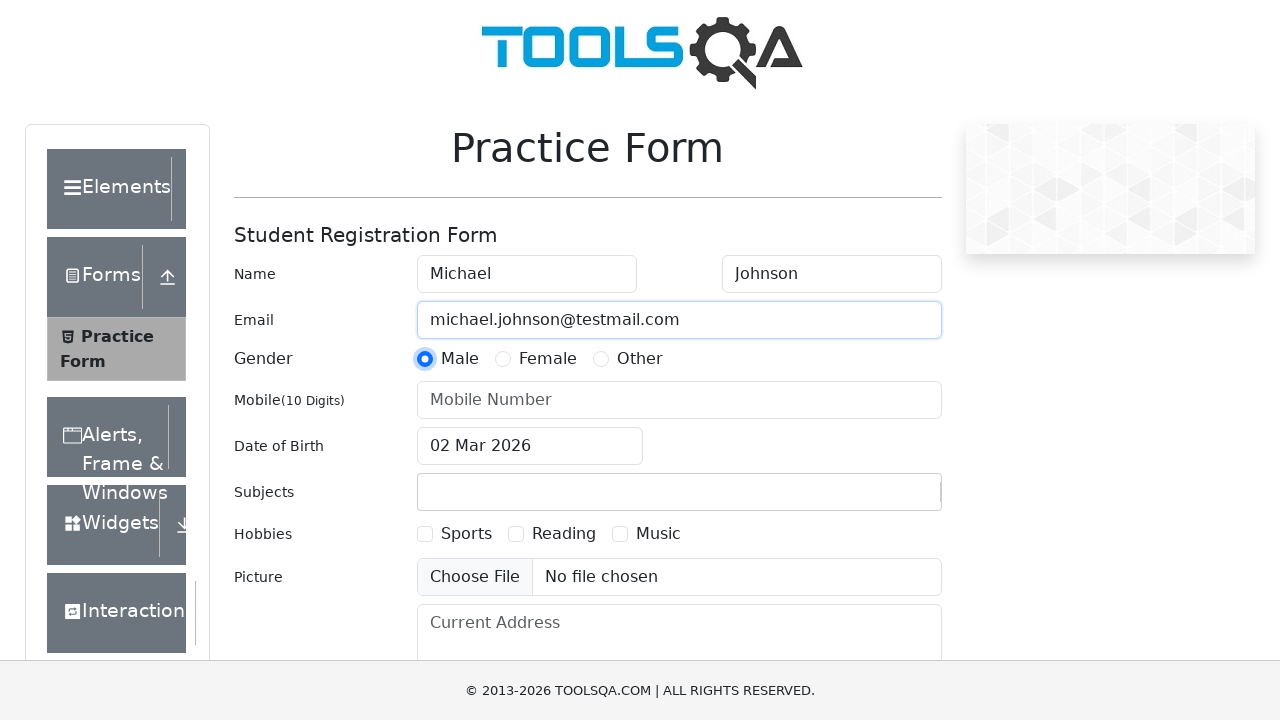

Filled mobile number field with '9876543210' on #userNumber
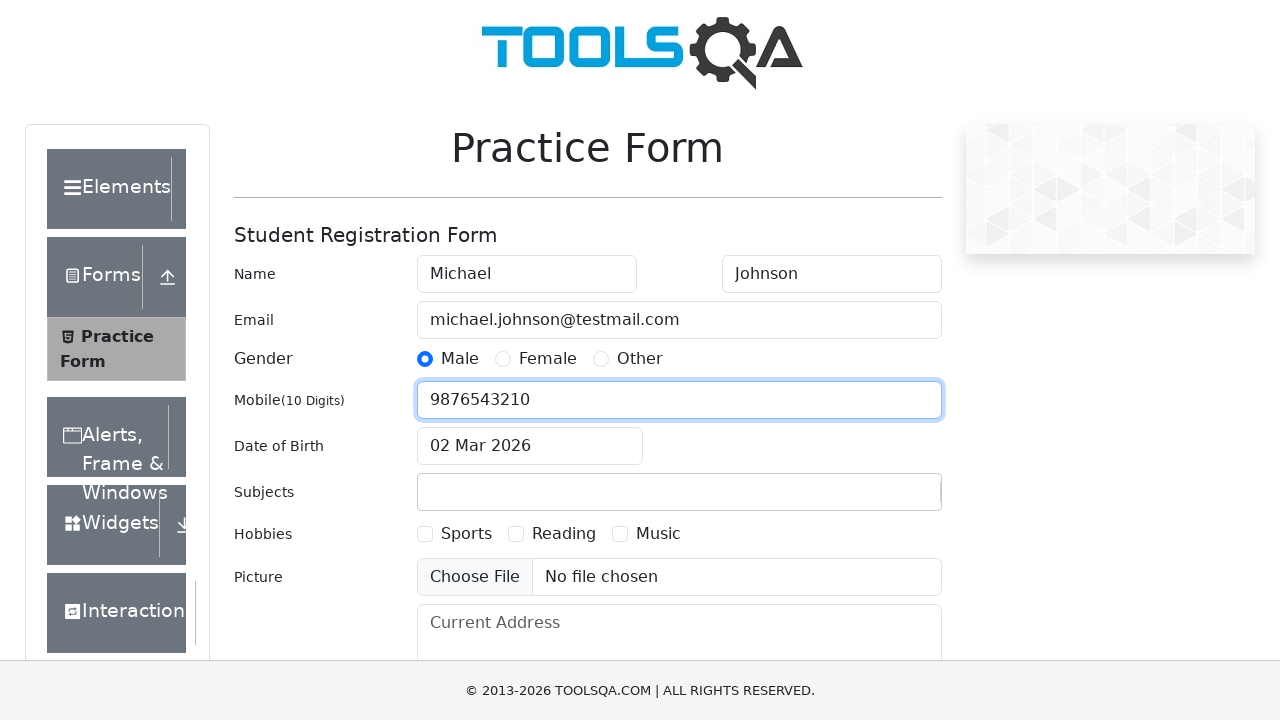

Clicked date of birth input field to open date picker at (530, 446) on #dateOfBirthInput
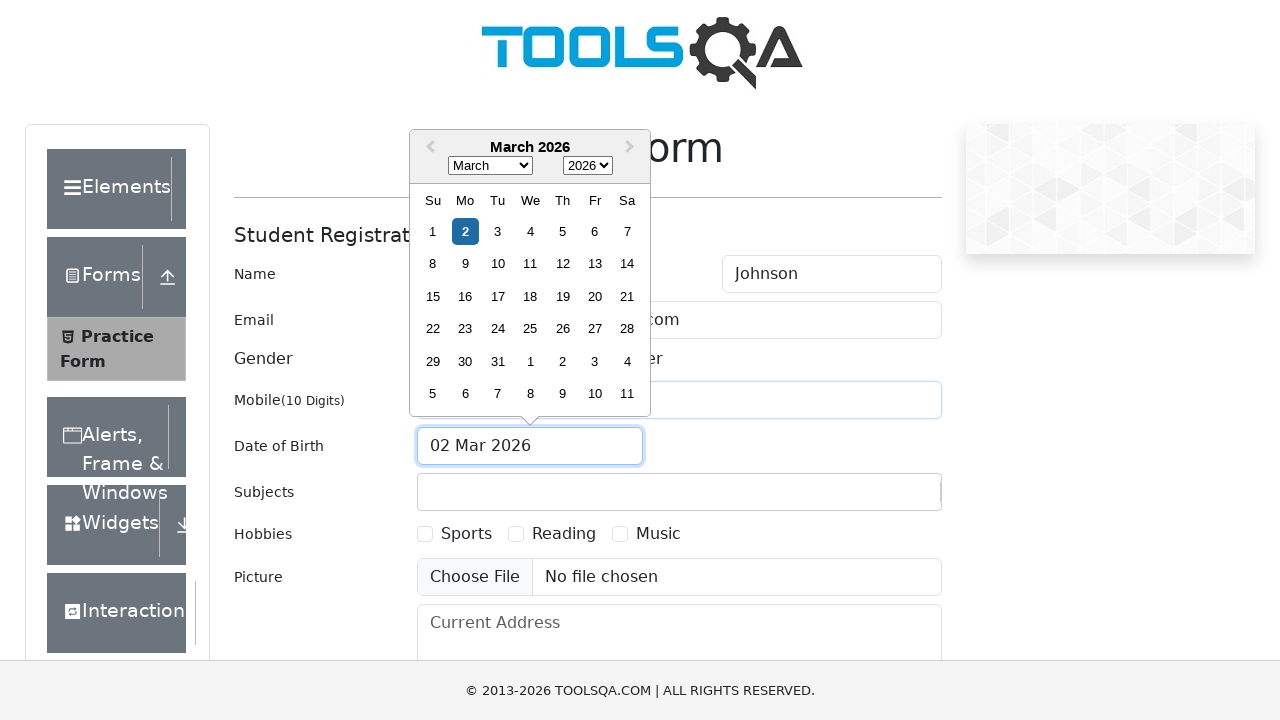

Selected all text in date field
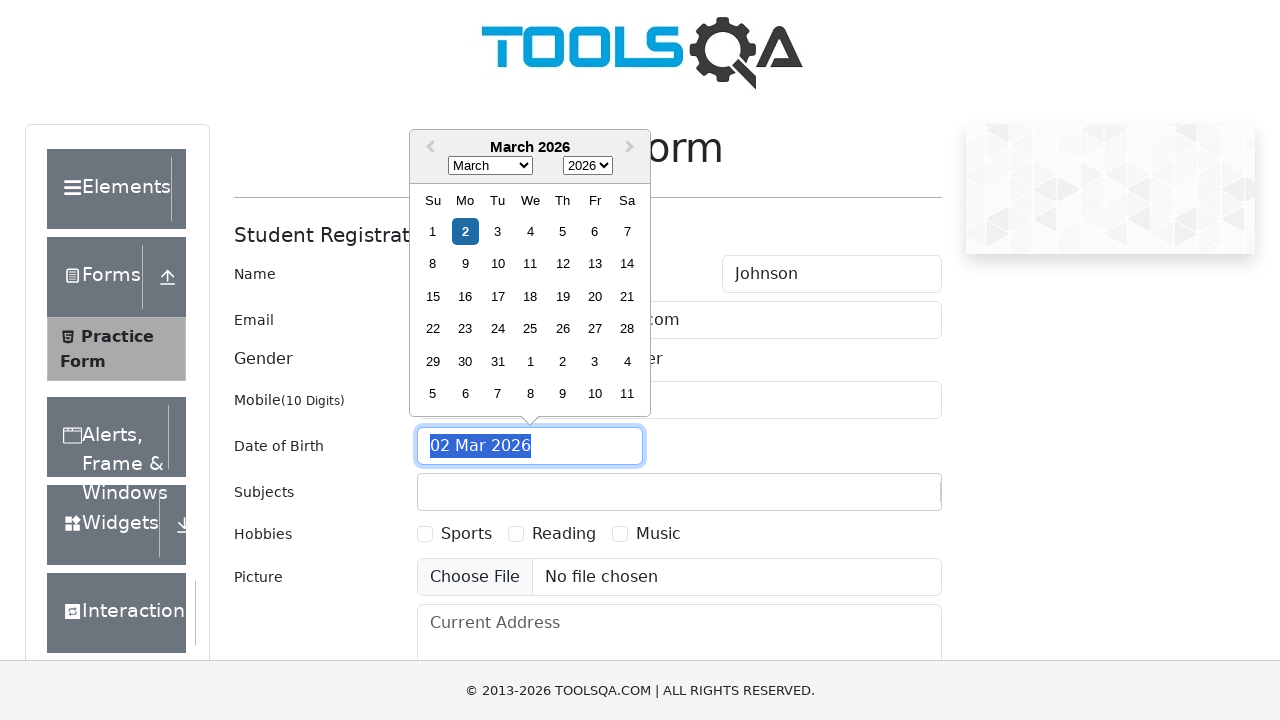

Typed date of birth '15 Mar 1995'
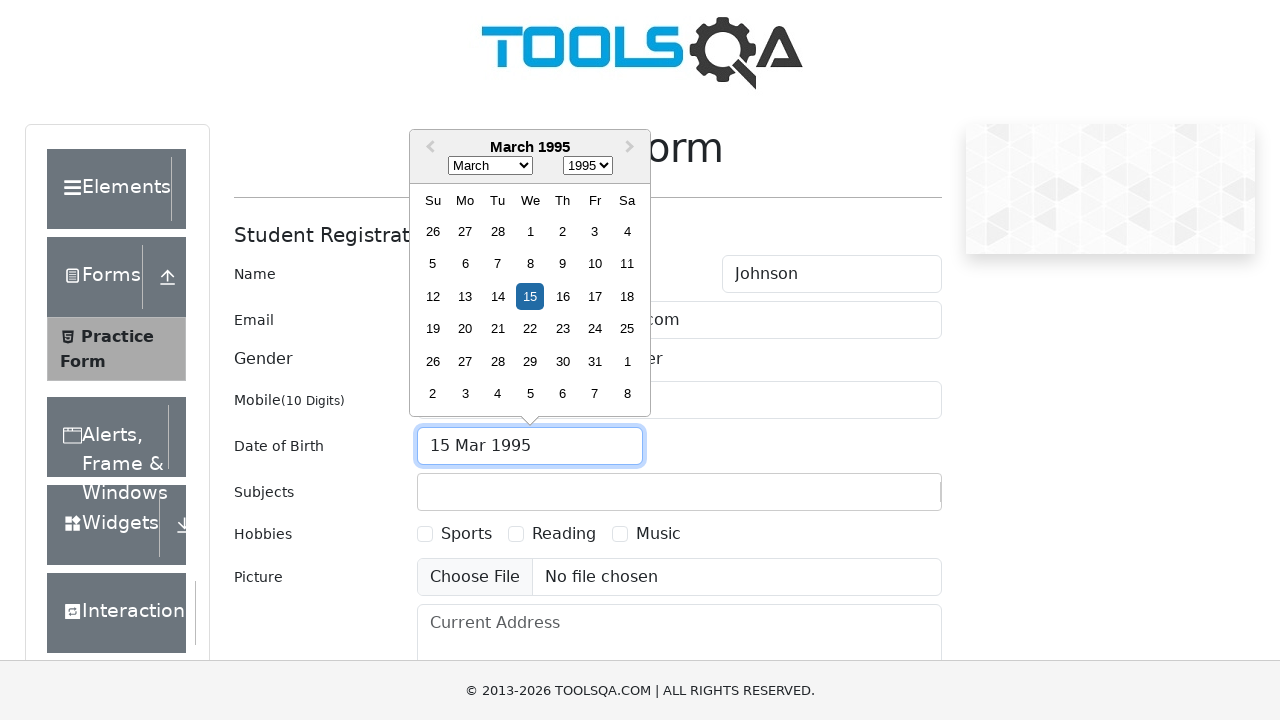

Pressed Enter to confirm date of birth
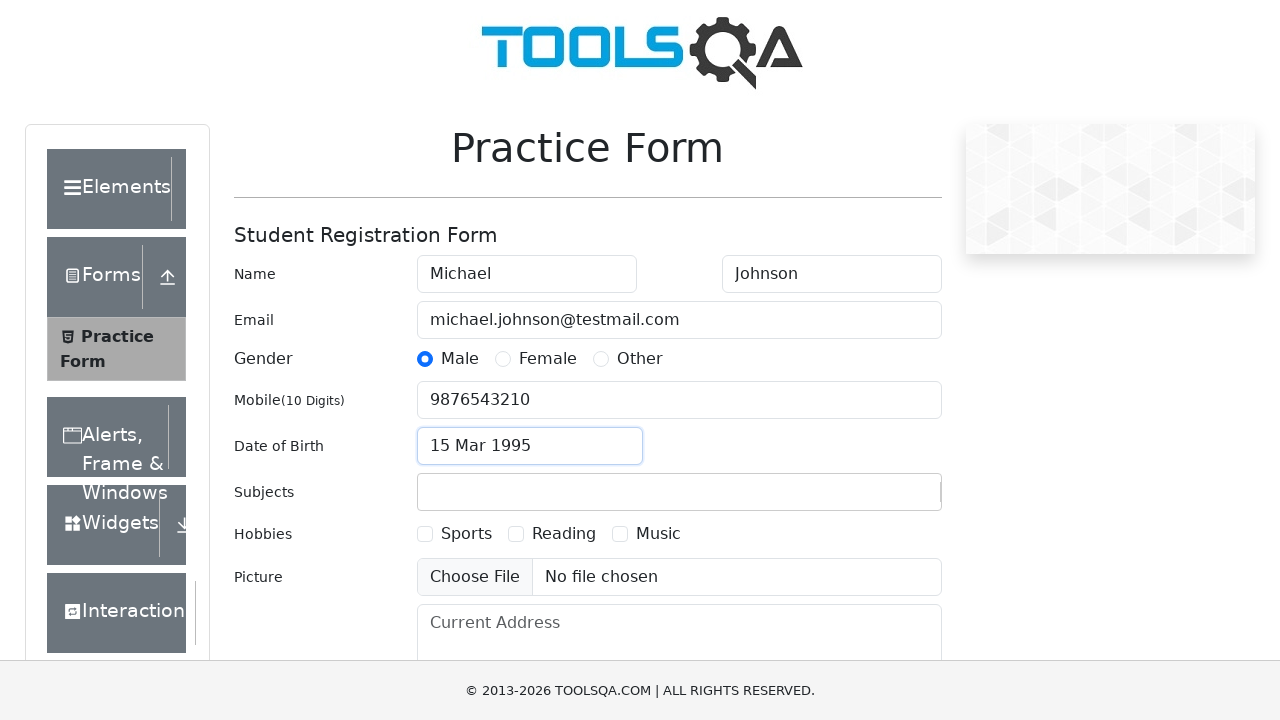

Selected Sports hobby checkbox at (466, 534) on label[for='hobbies-checkbox-1']
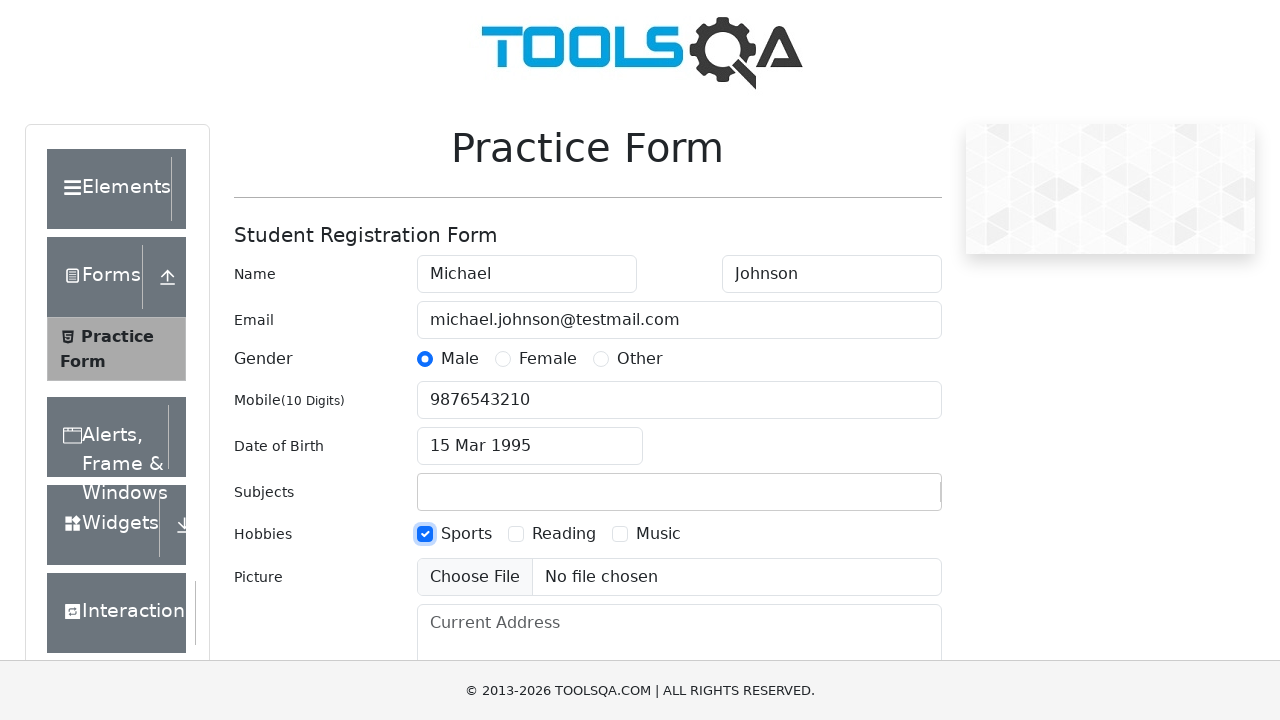

Selected Reading hobby checkbox at (564, 534) on label[for='hobbies-checkbox-2']
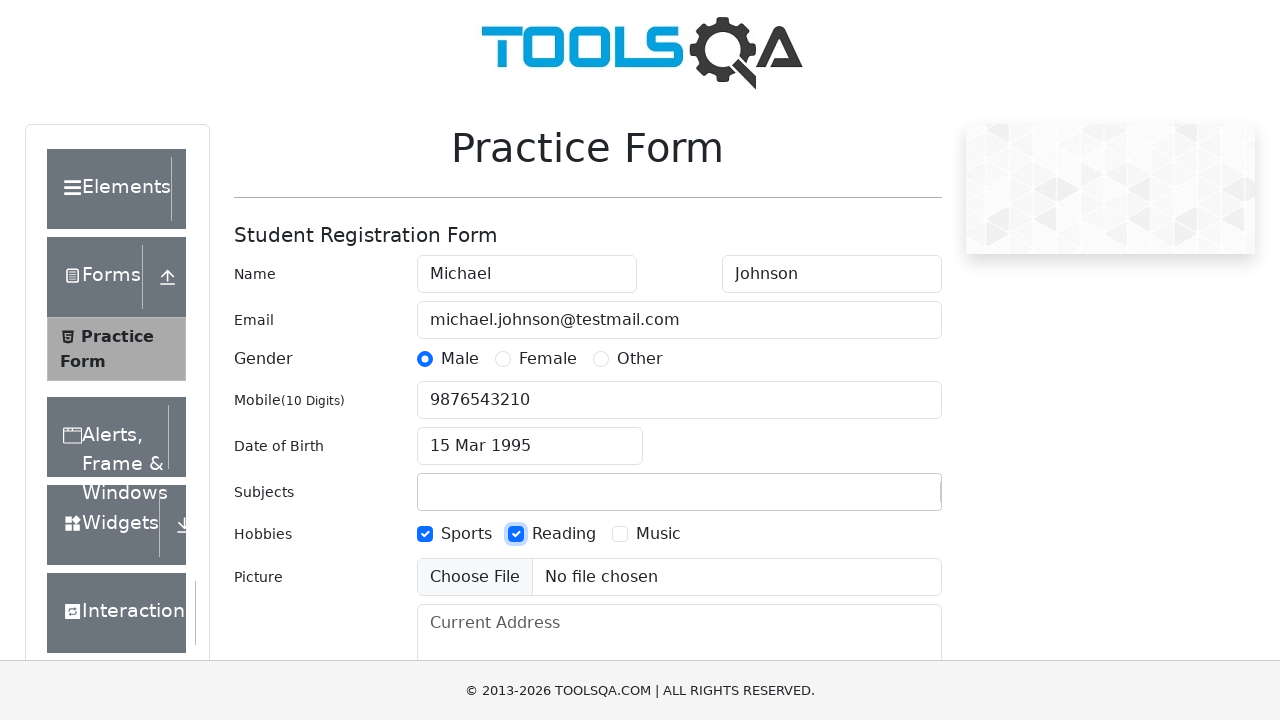

Filled current address field with '123 Main Street, Apt 4B, Springfield' on #currentAddress
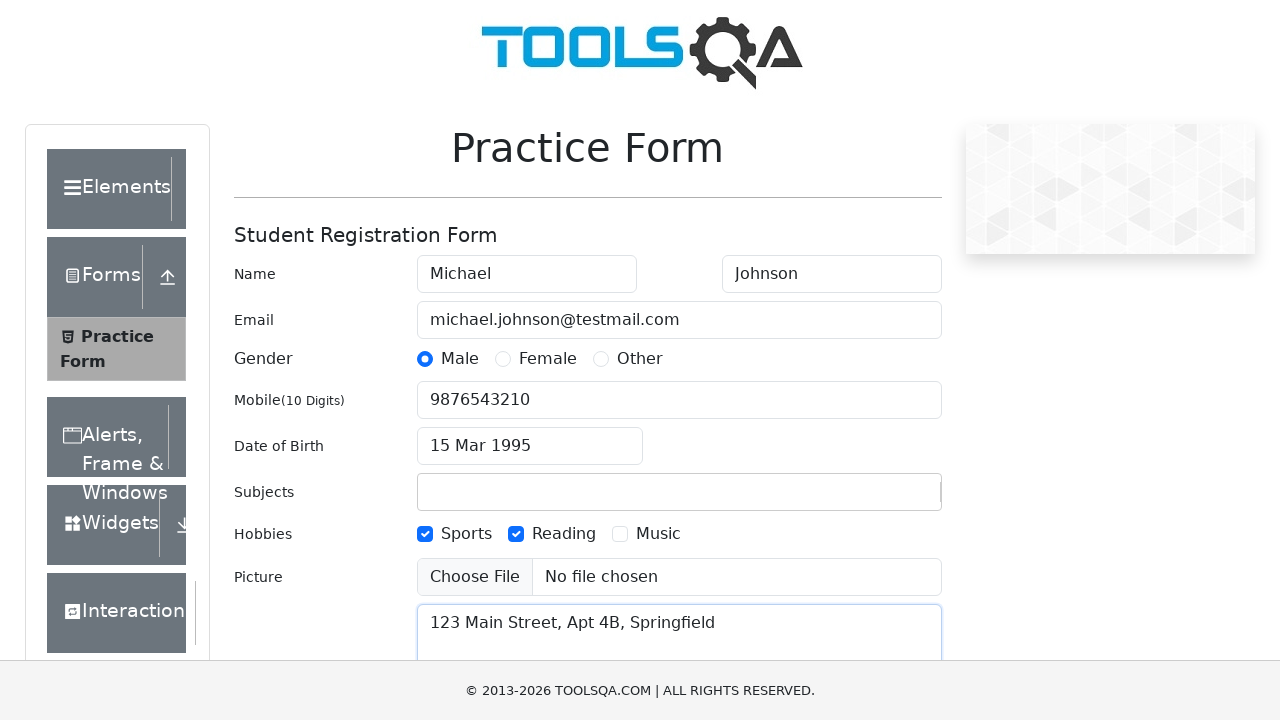

Clicked state selection dropdown at (527, 437) on #state
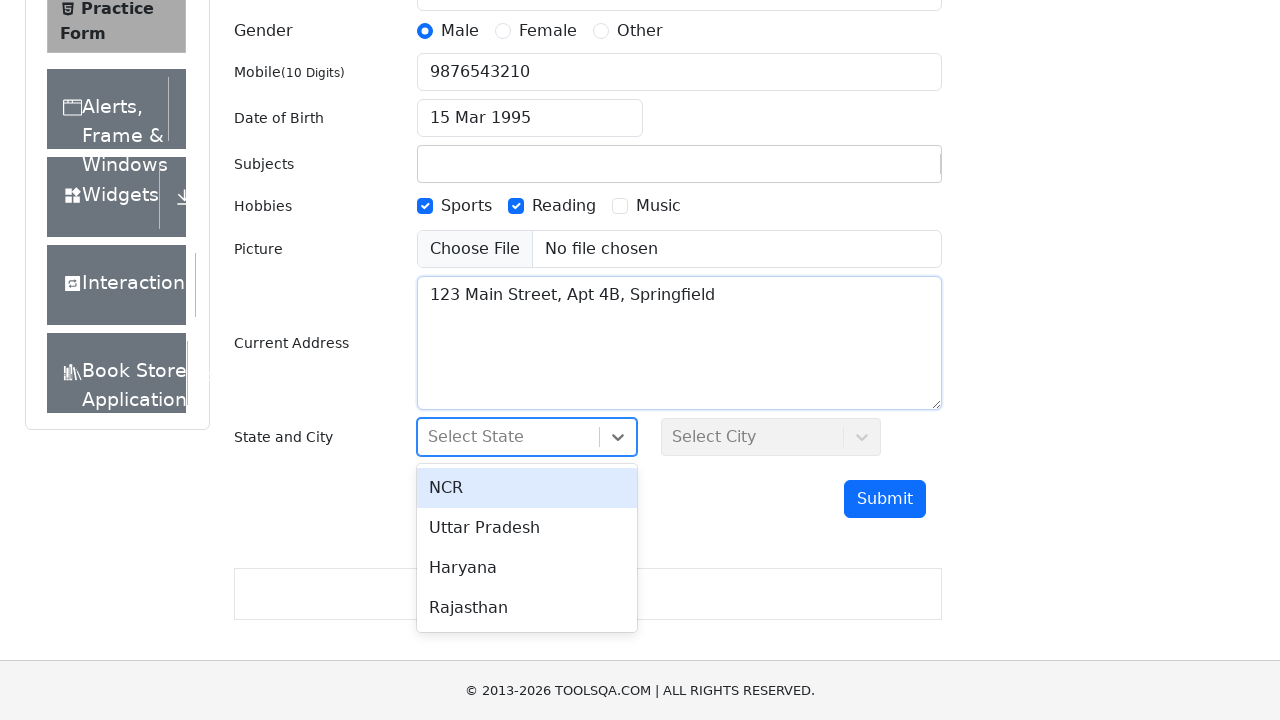

Typed 'NCR' to select state
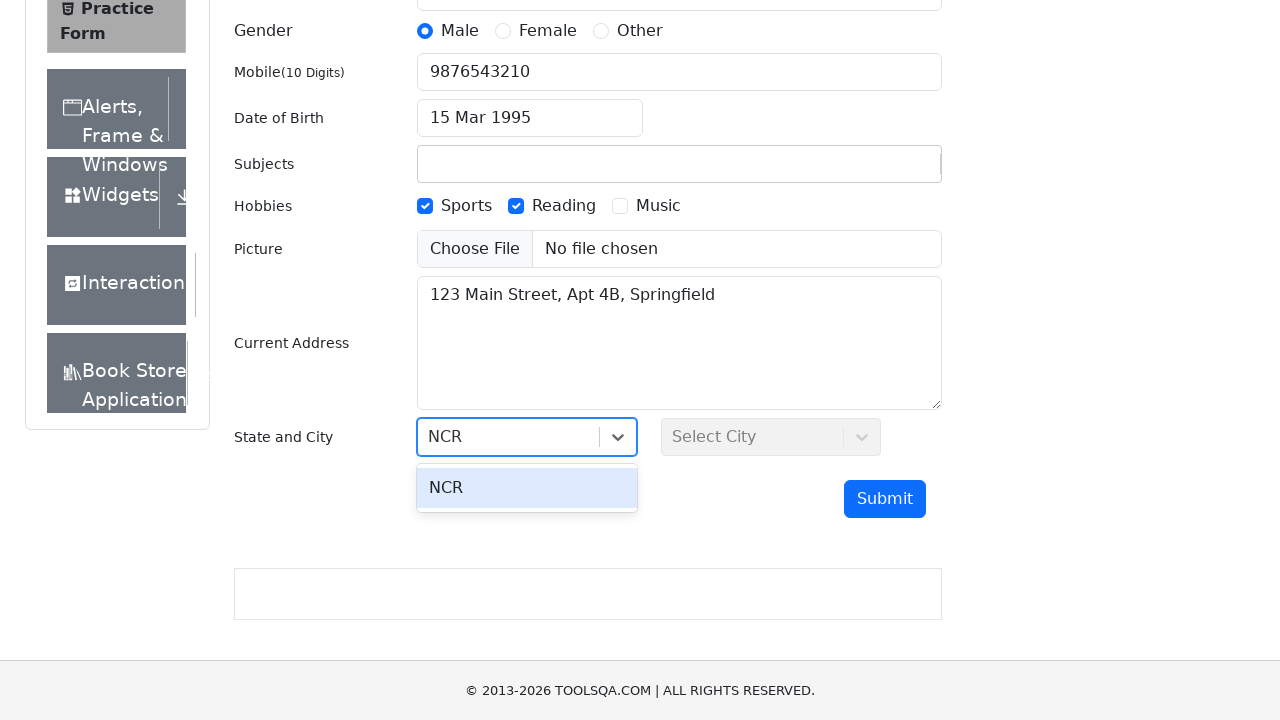

Pressed Enter to confirm state selection
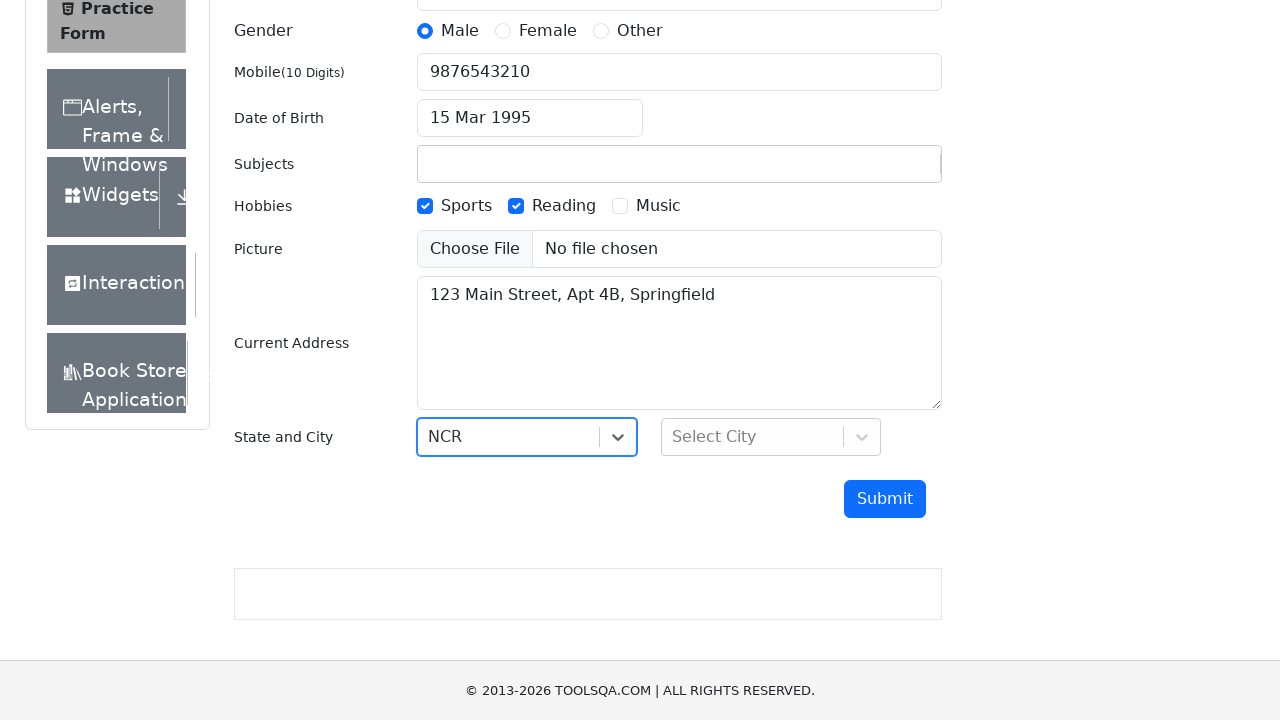

Clicked city selection dropdown at (771, 437) on #city
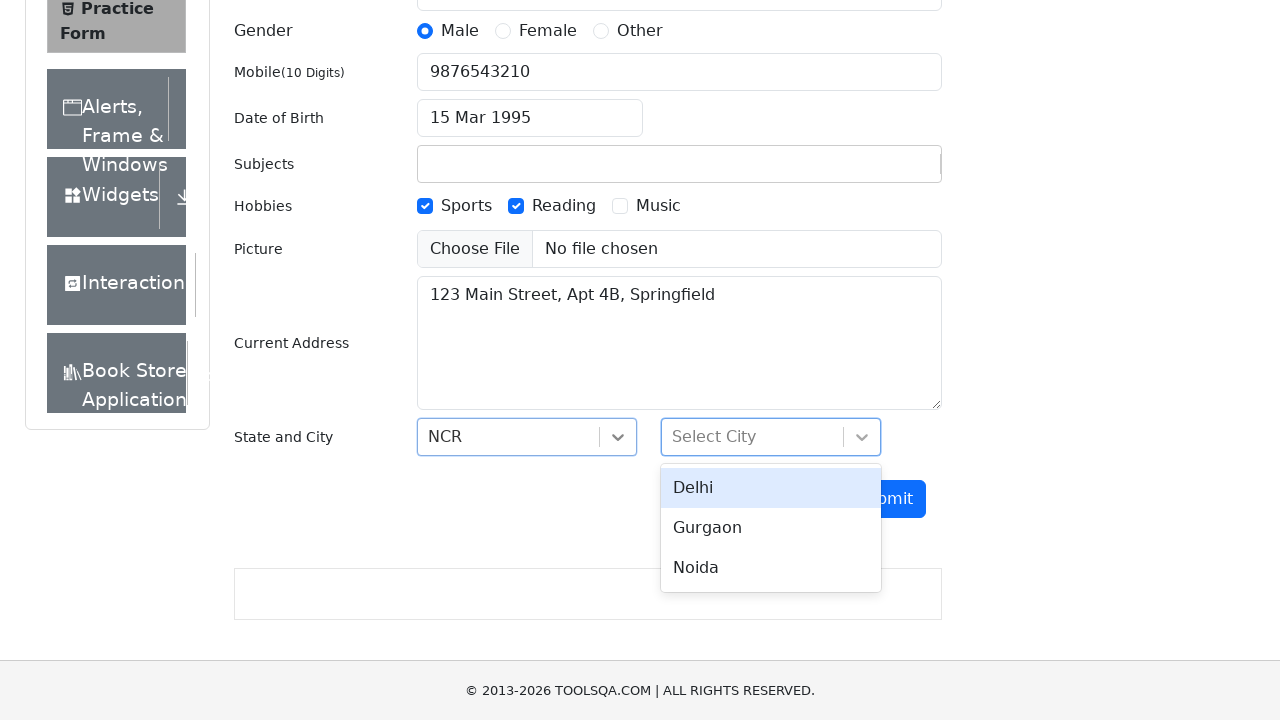

Typed 'Delhi' to select city
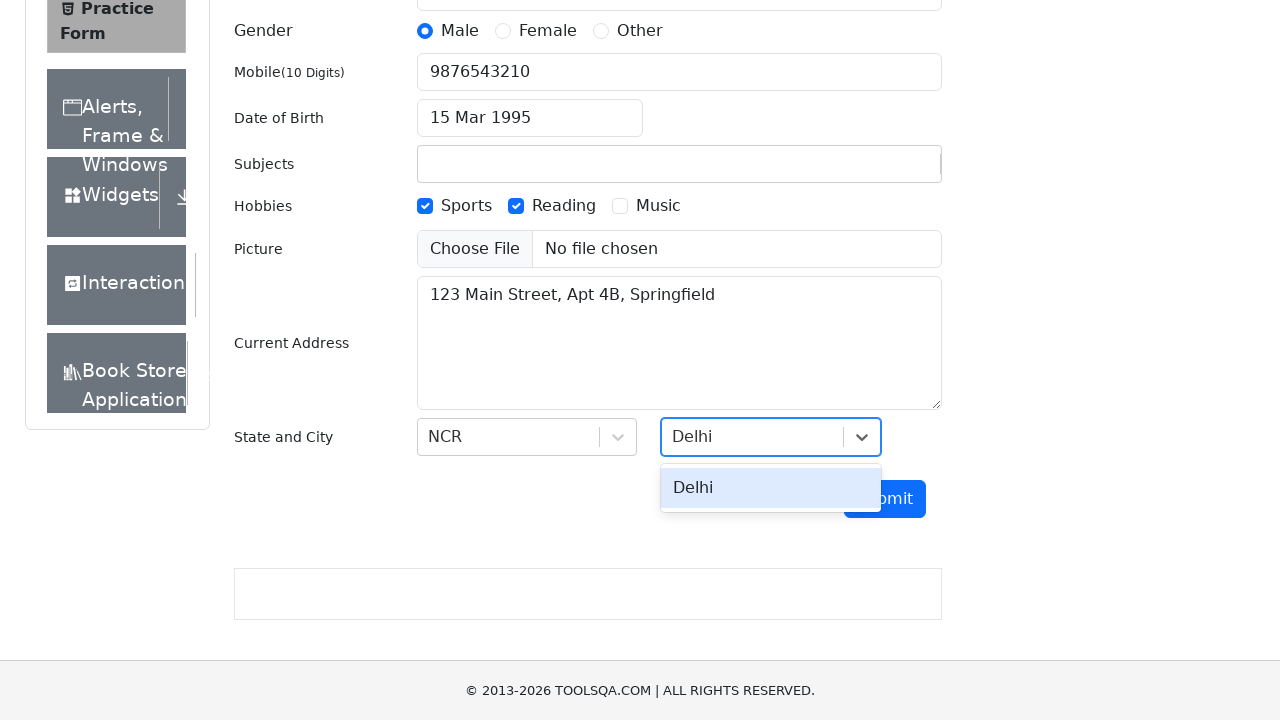

Pressed Enter to confirm city selection
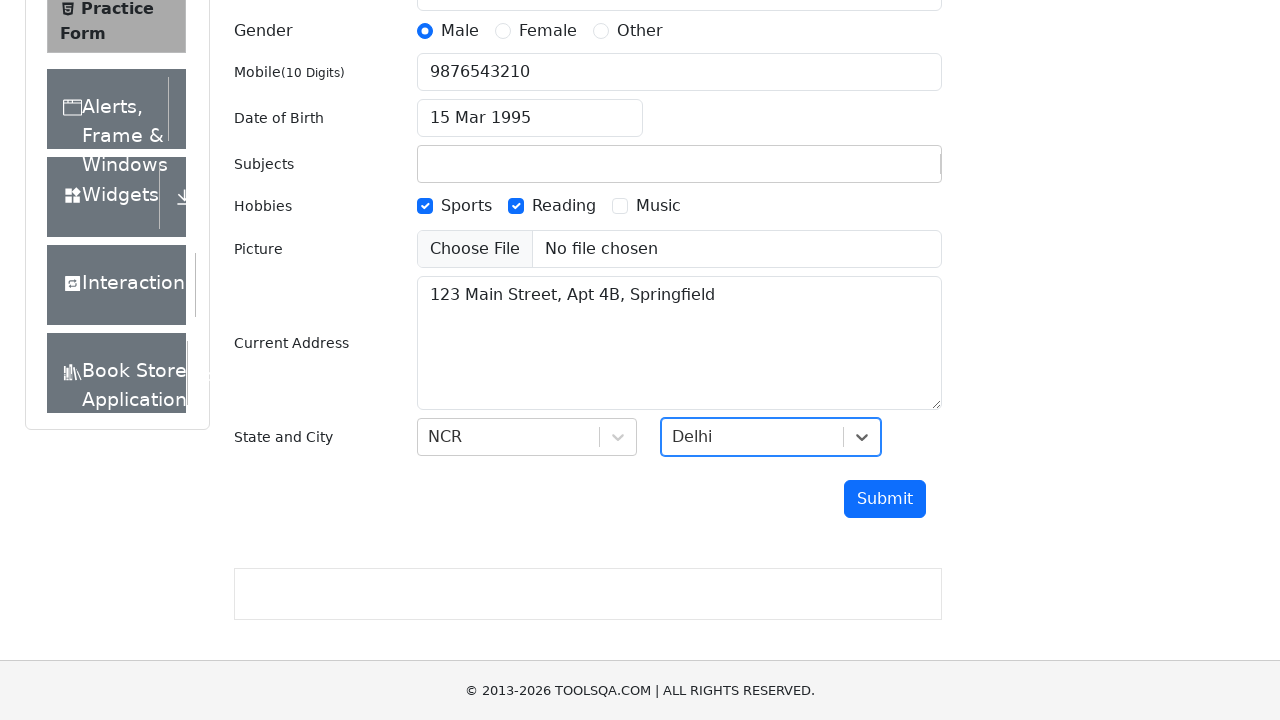

Clicked submit button to submit the registration form at (885, 499) on #submit
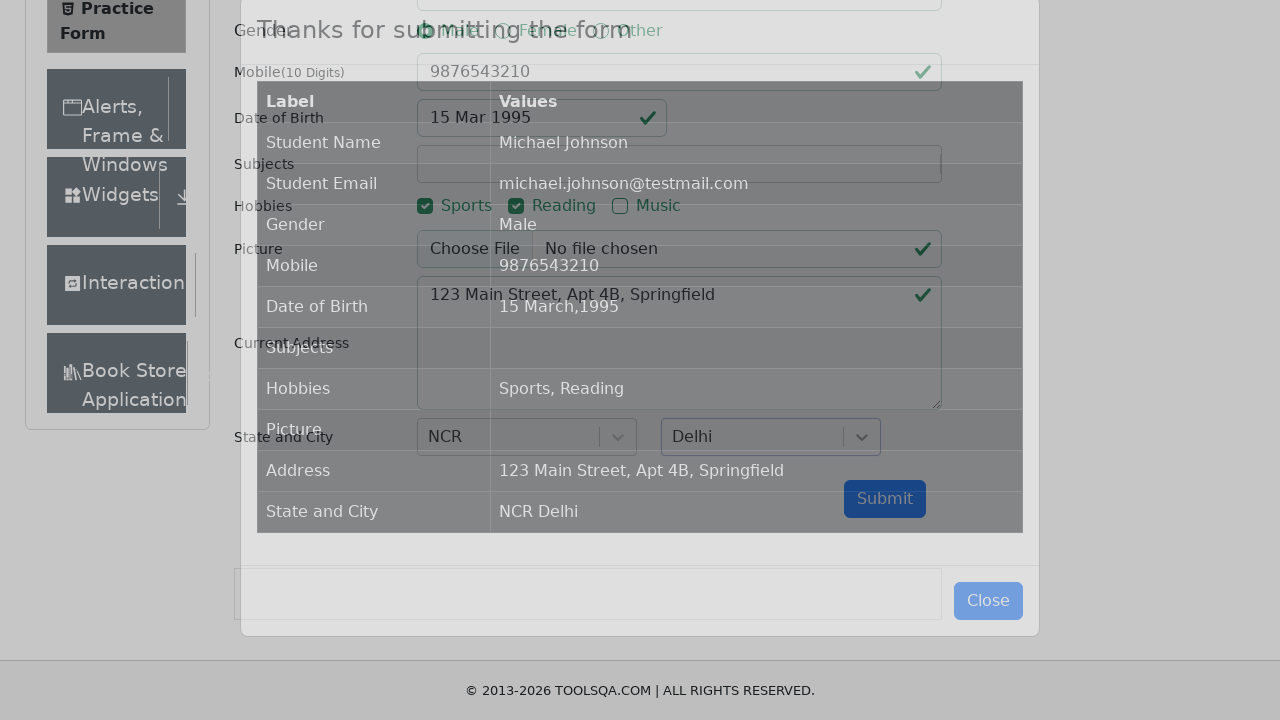

Waited for form submission to complete
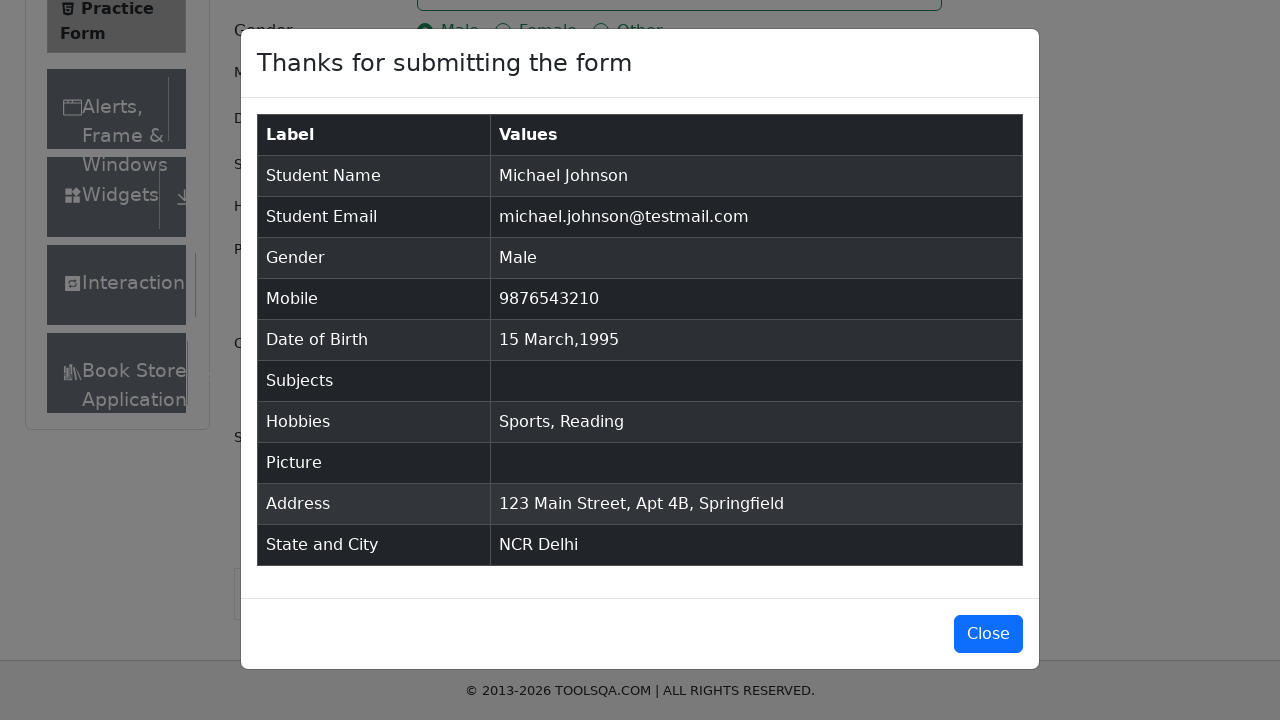

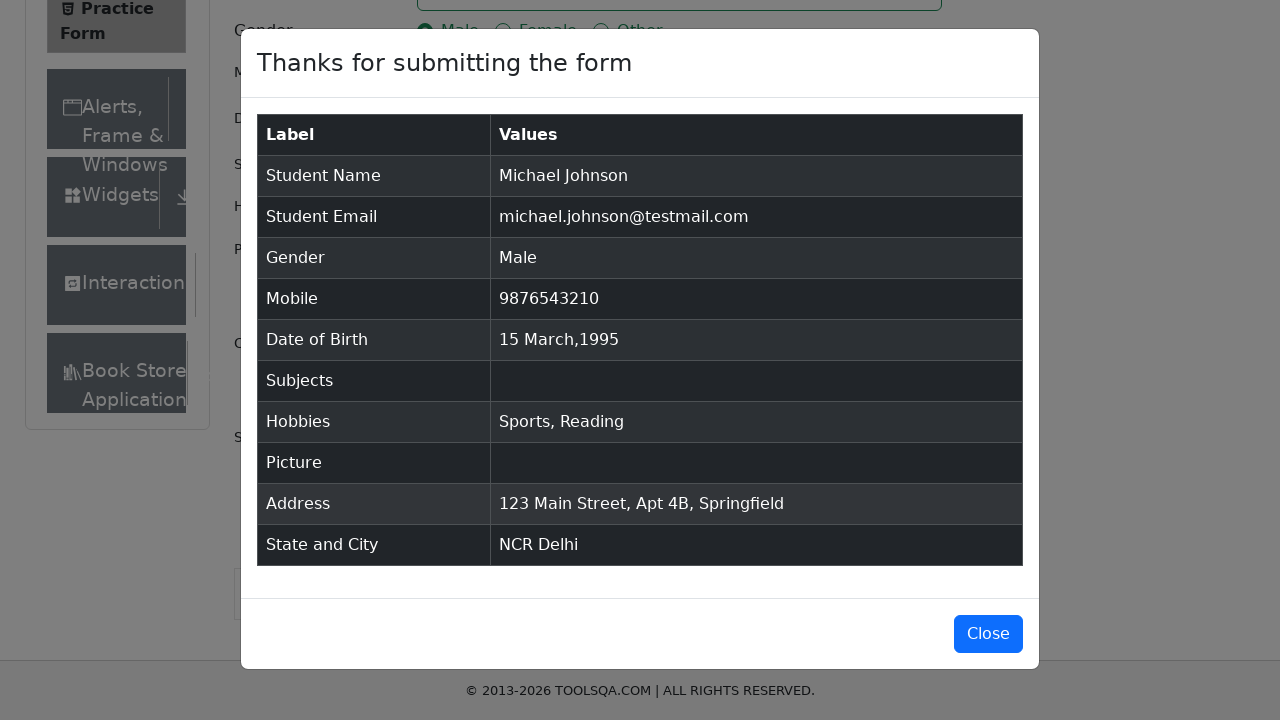